Tests dropdown menu by selecting a specific country option

Starting URL: https://www.globalsqa.com/demo-site/select-dropdown-menu/

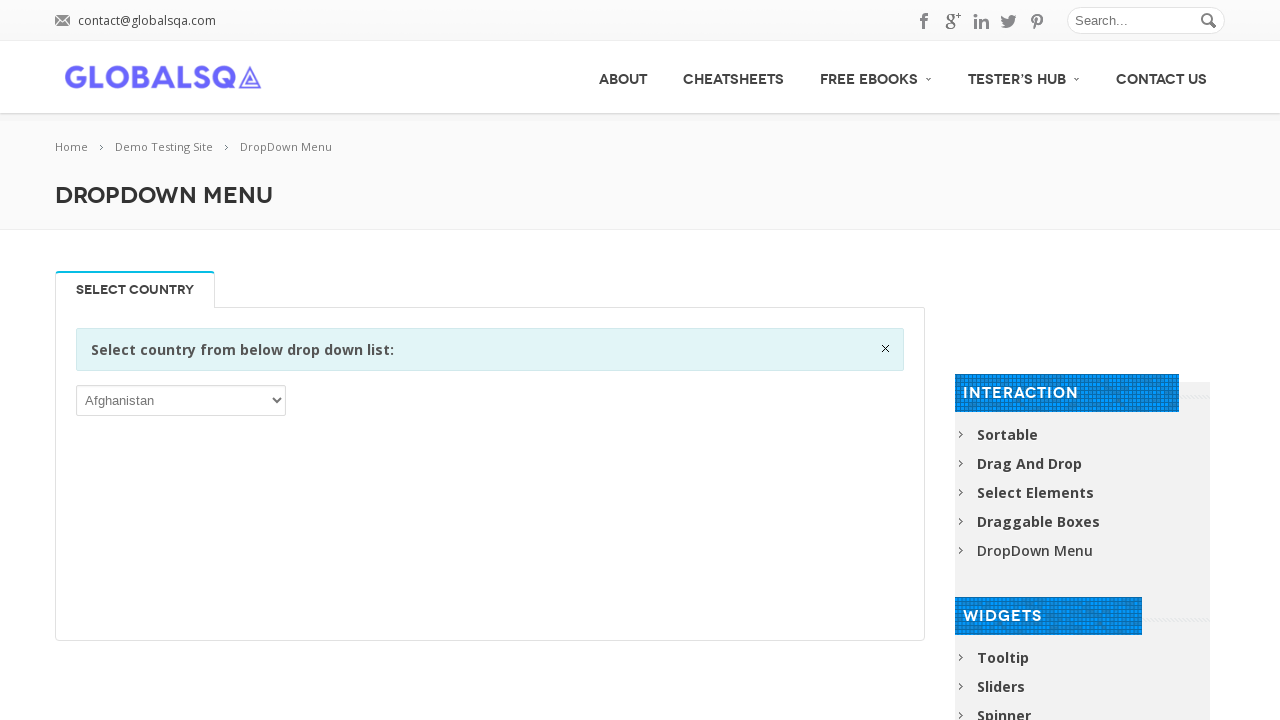

Selected 'Ukraine' from the dropdown menu on select
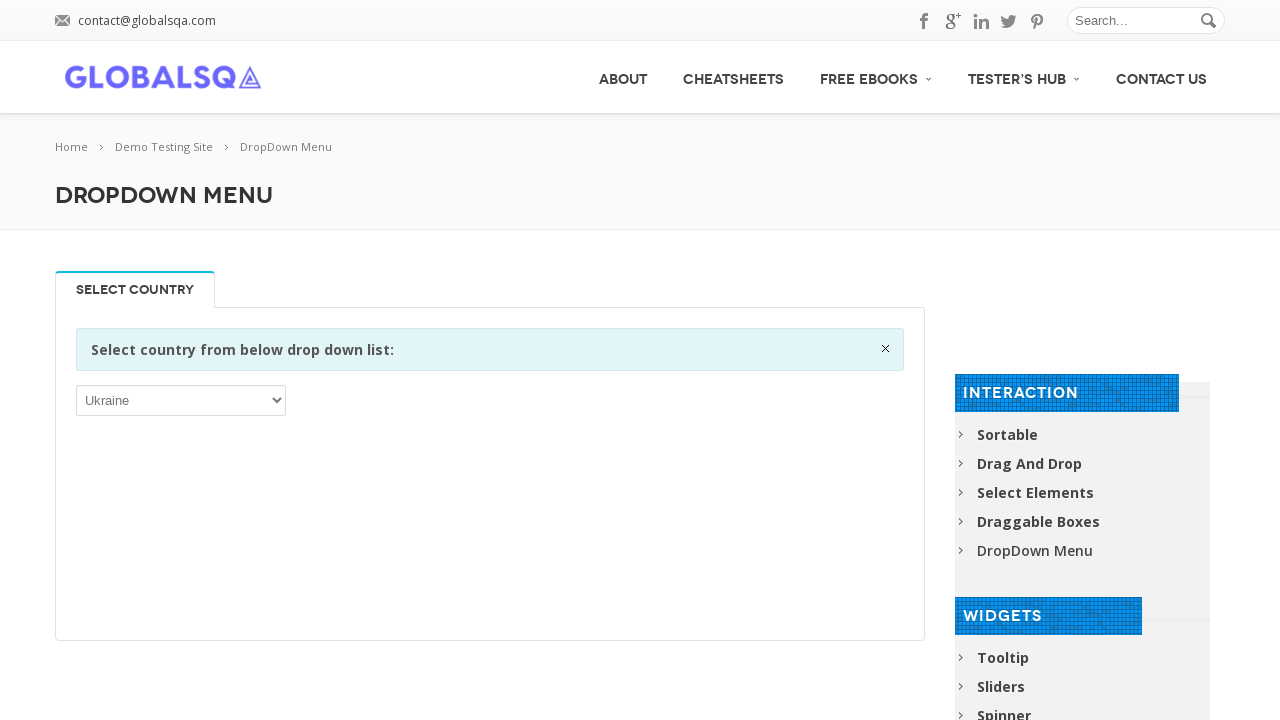

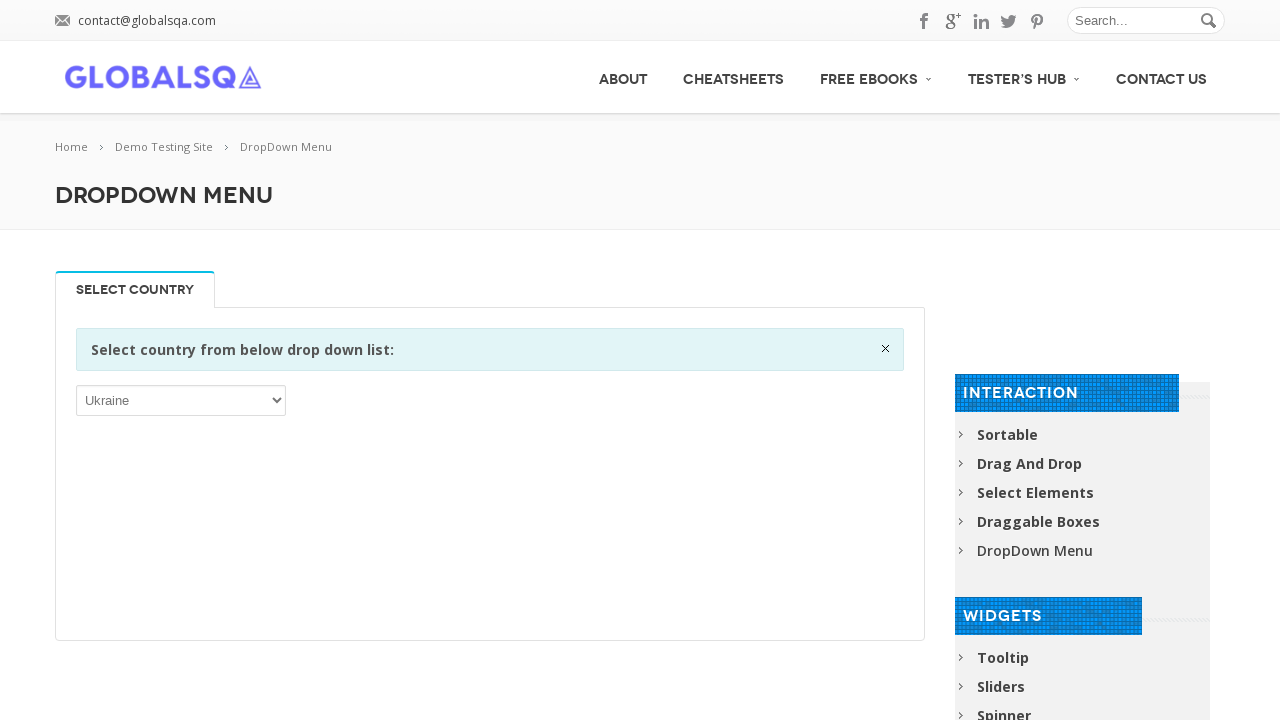